Tests checking and unchecking the mark all as complete toggle

Starting URL: https://demo.playwright.dev/todomvc

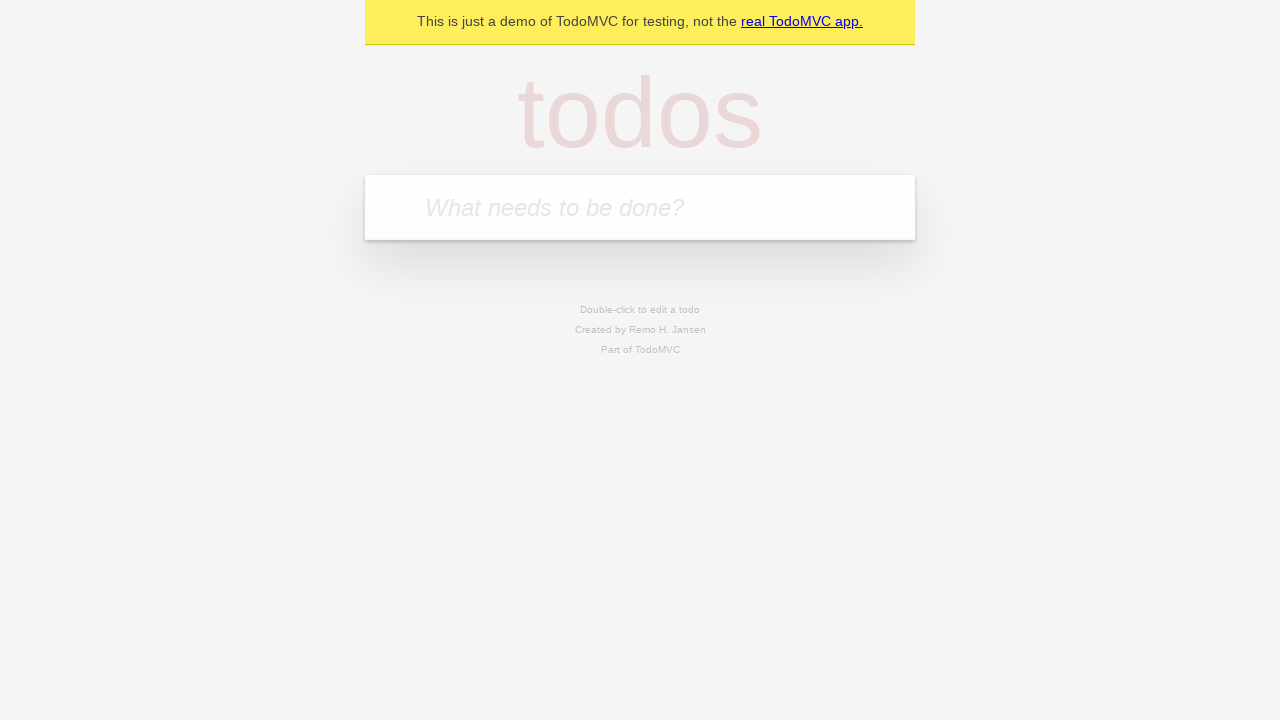

Filled todo input with 'buy some cheese' on internal:attr=[placeholder="What needs to be done?"i]
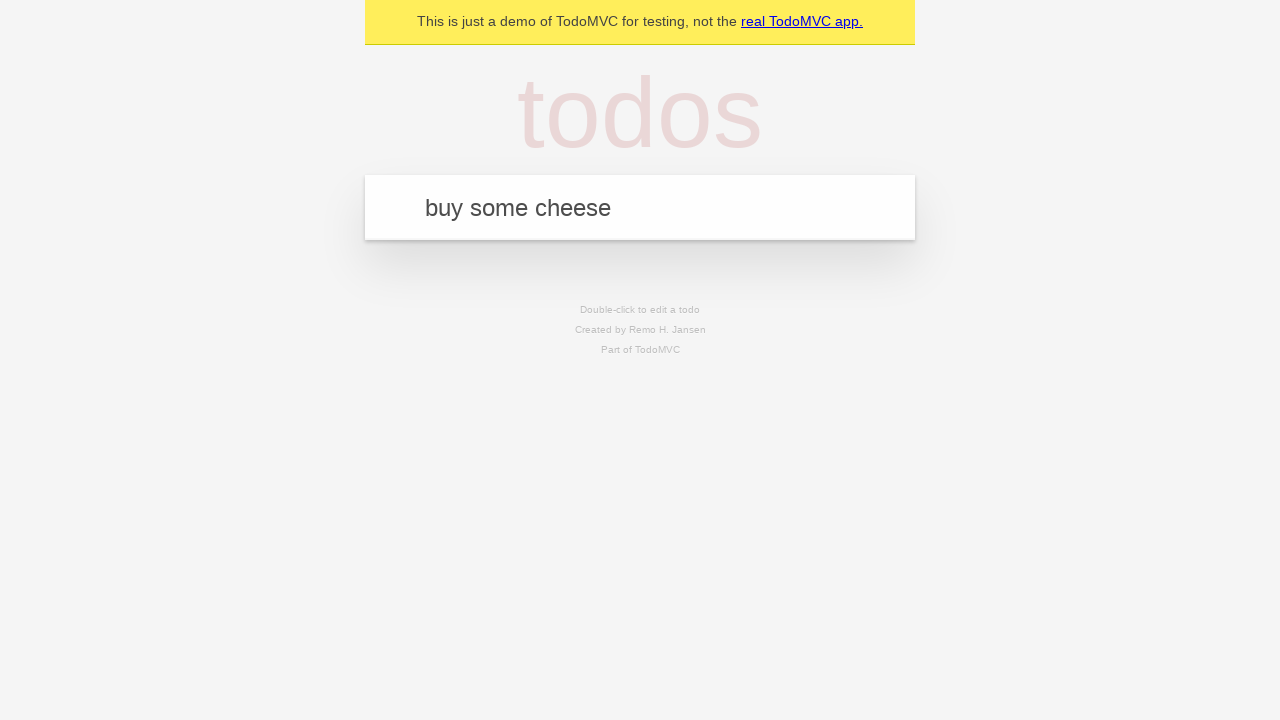

Pressed Enter to add 'buy some cheese' to the todo list on internal:attr=[placeholder="What needs to be done?"i]
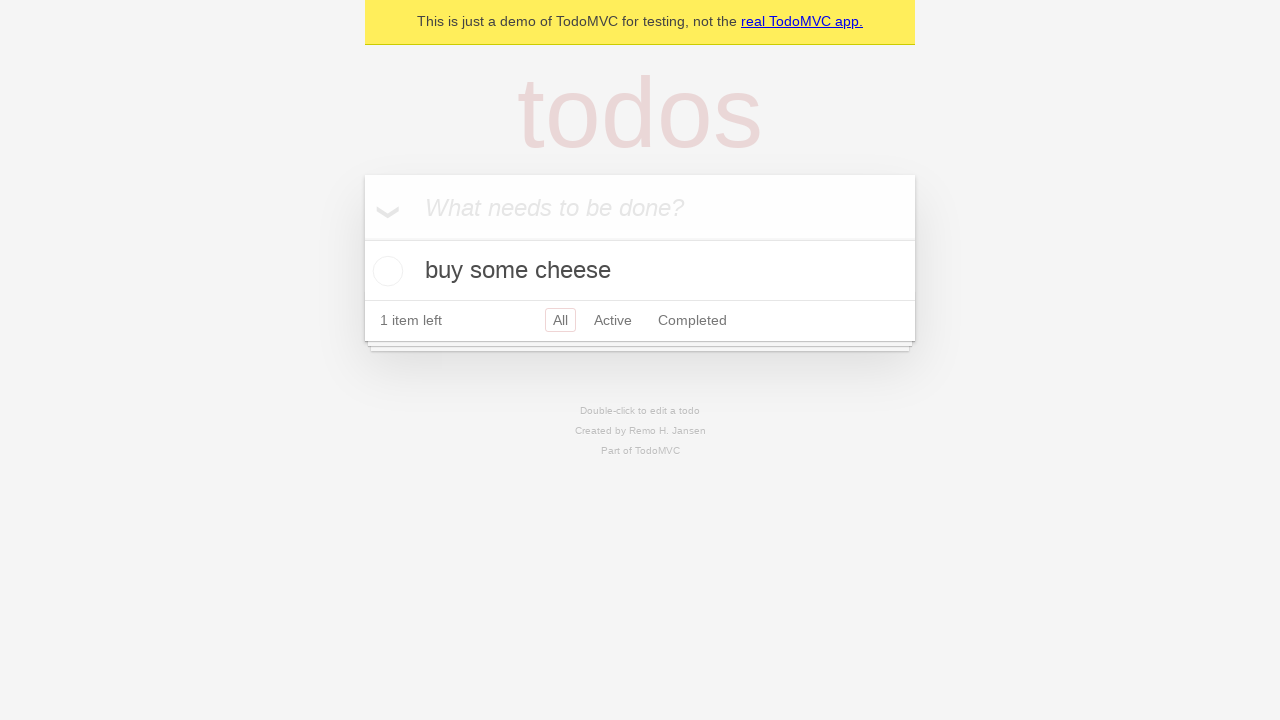

Filled todo input with 'feed the cat' on internal:attr=[placeholder="What needs to be done?"i]
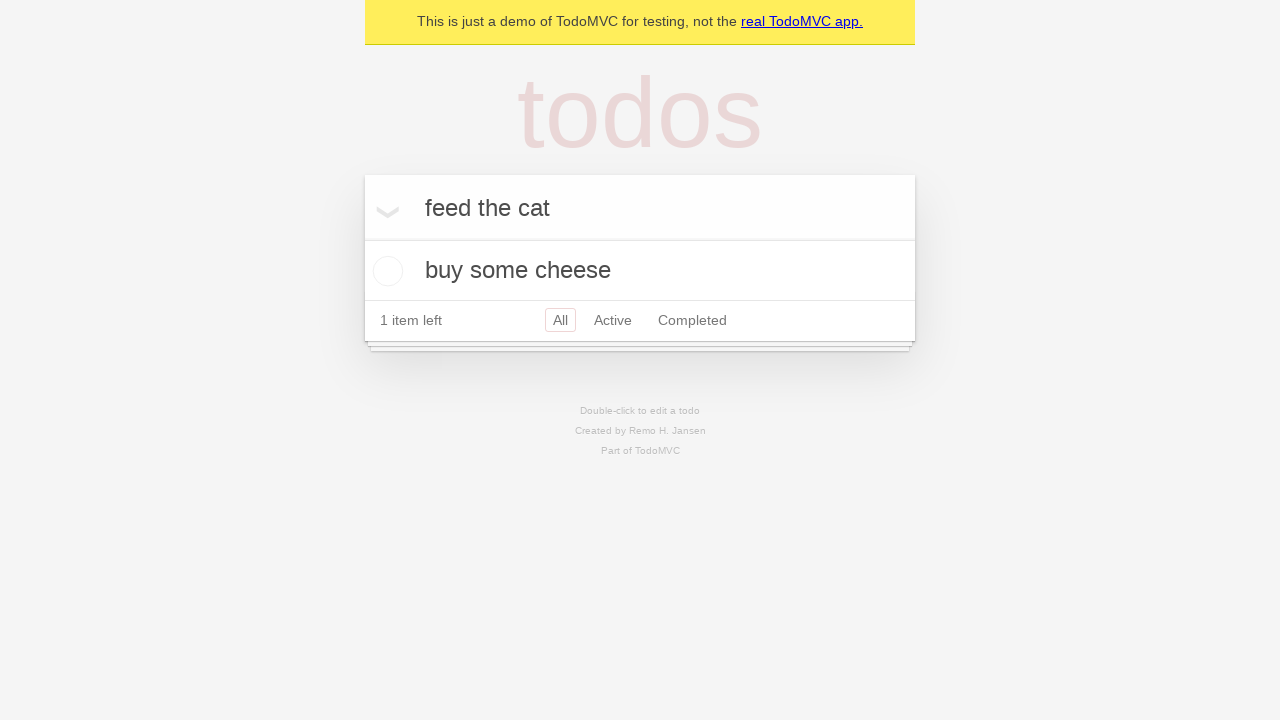

Pressed Enter to add 'feed the cat' to the todo list on internal:attr=[placeholder="What needs to be done?"i]
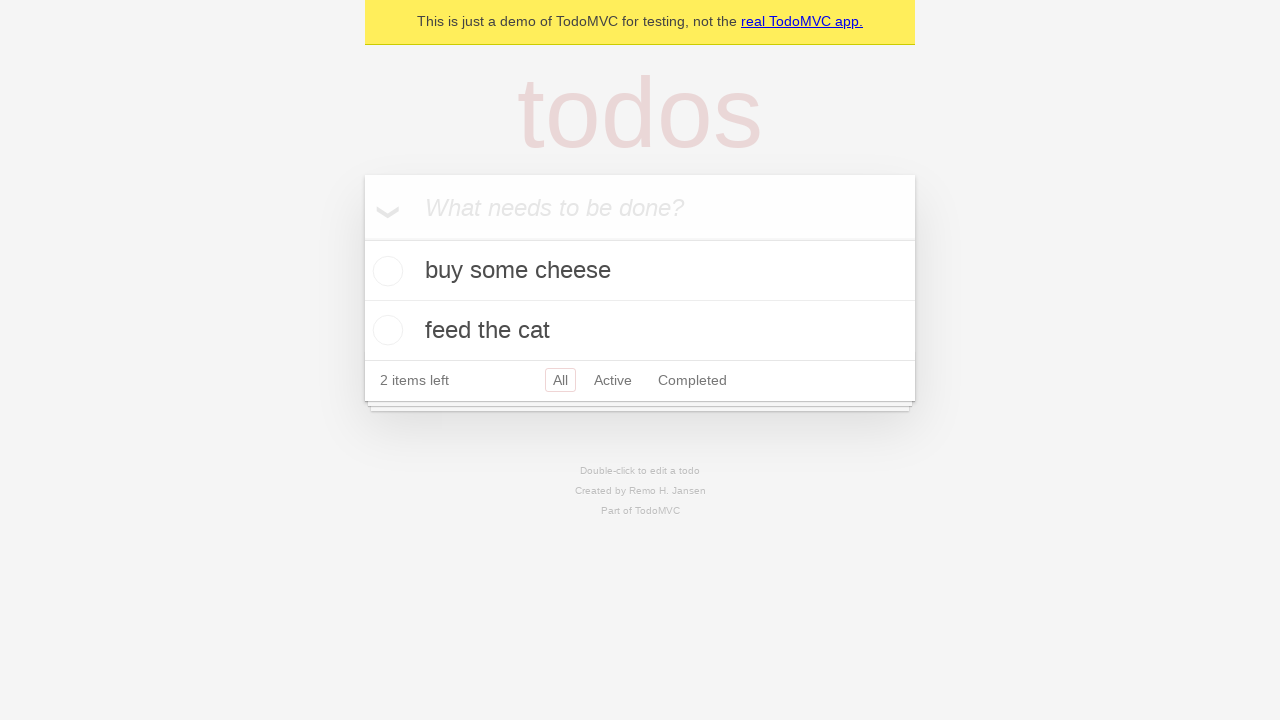

Filled todo input with 'book a doctors appointment' on internal:attr=[placeholder="What needs to be done?"i]
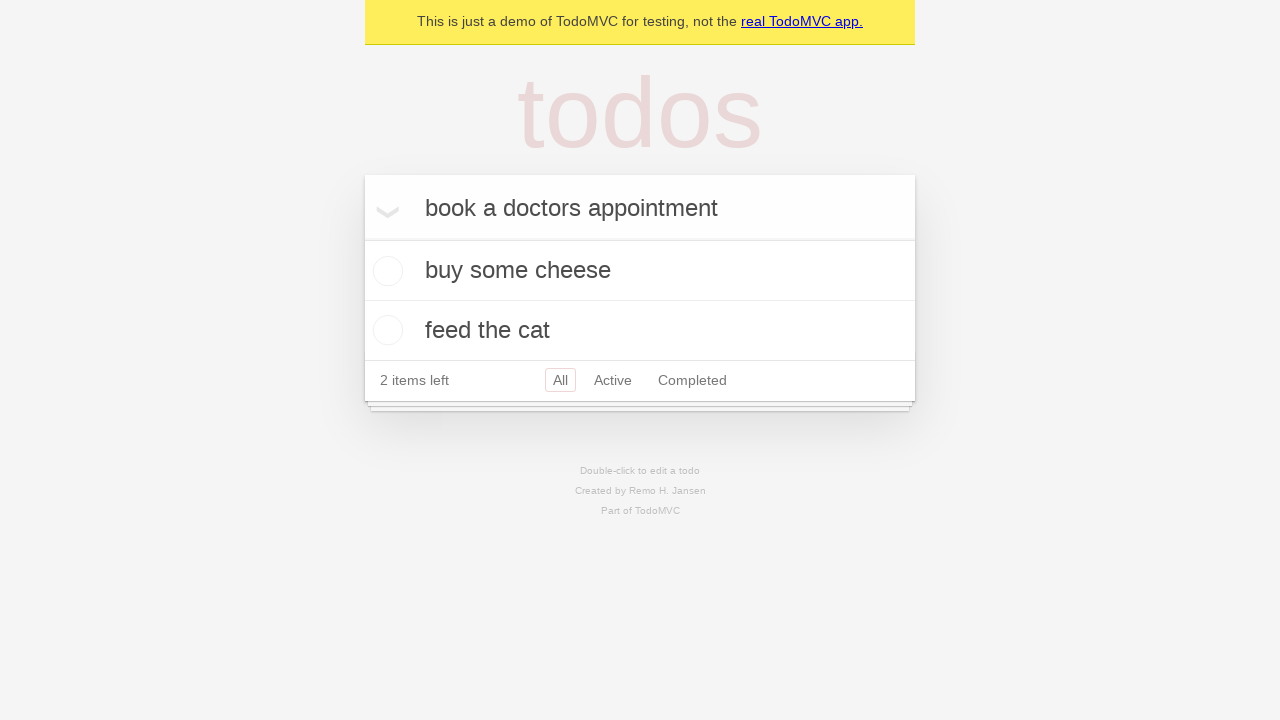

Pressed Enter to add 'book a doctors appointment' to the todo list on internal:attr=[placeholder="What needs to be done?"i]
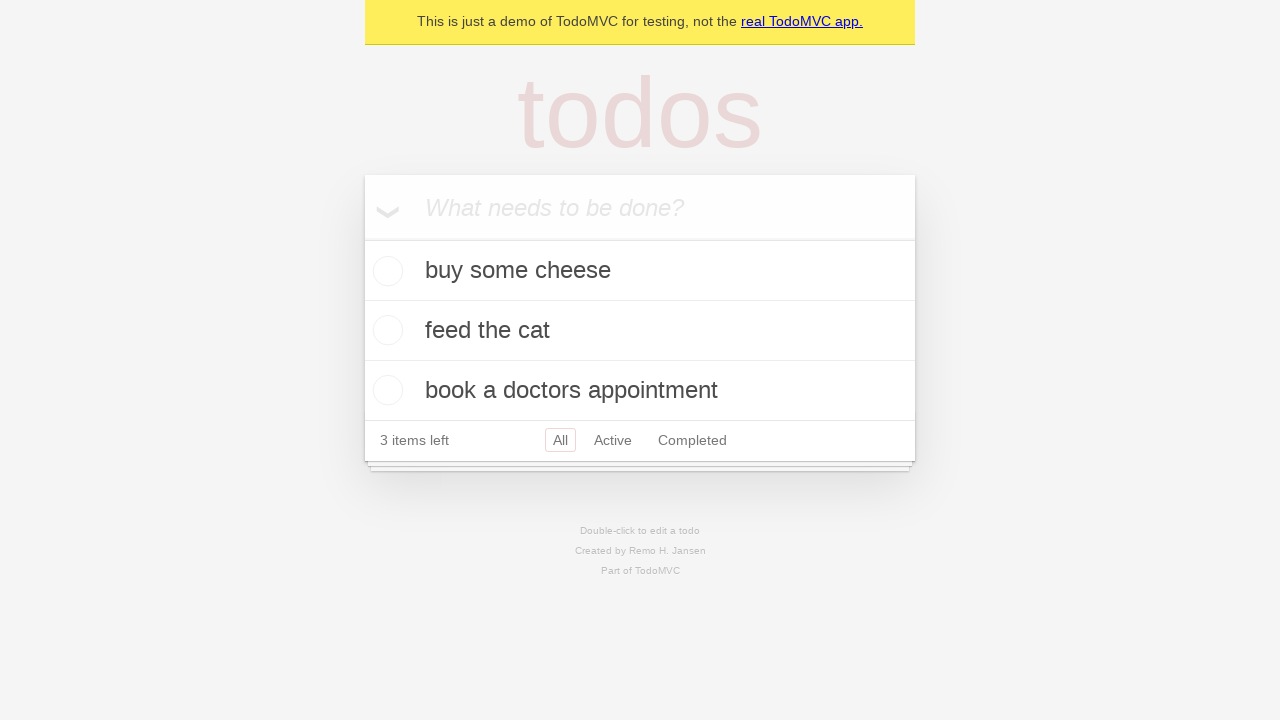

Checked the 'Mark all as complete' toggle to complete all items at (362, 238) on internal:label="Mark all as complete"i
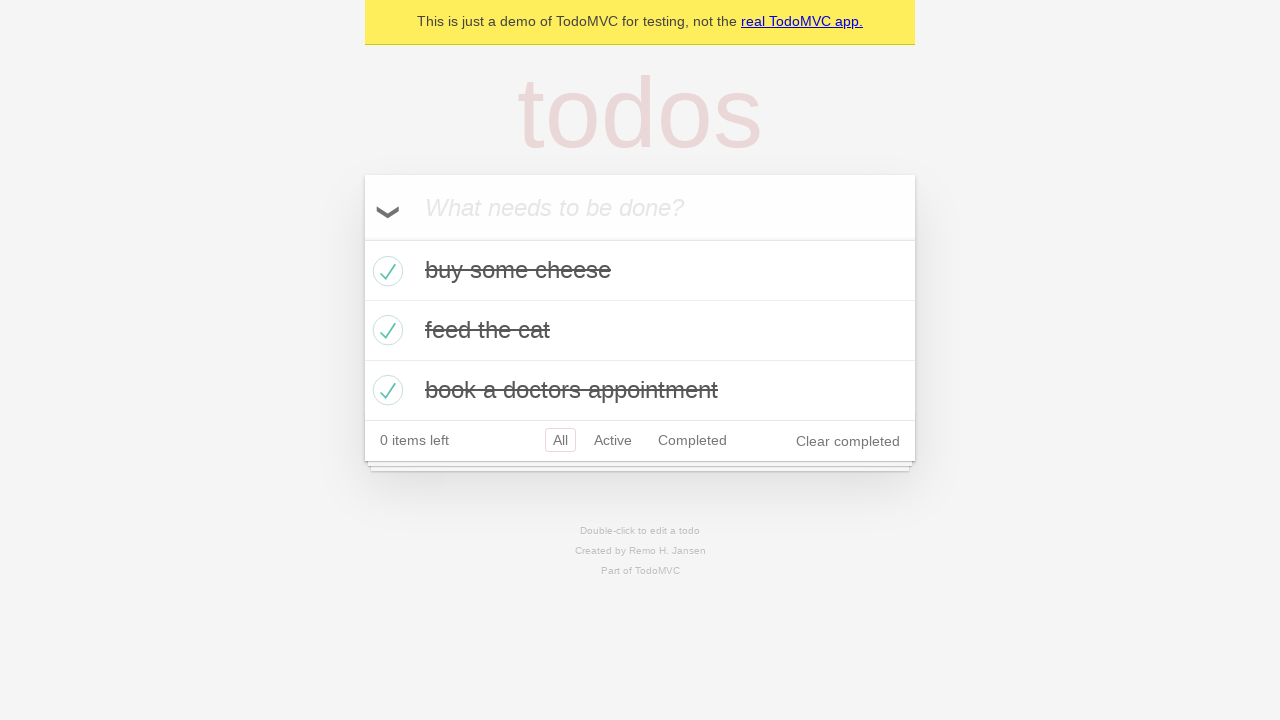

Unchecked the 'Mark all as complete' toggle to clear the state of all items at (362, 238) on internal:label="Mark all as complete"i
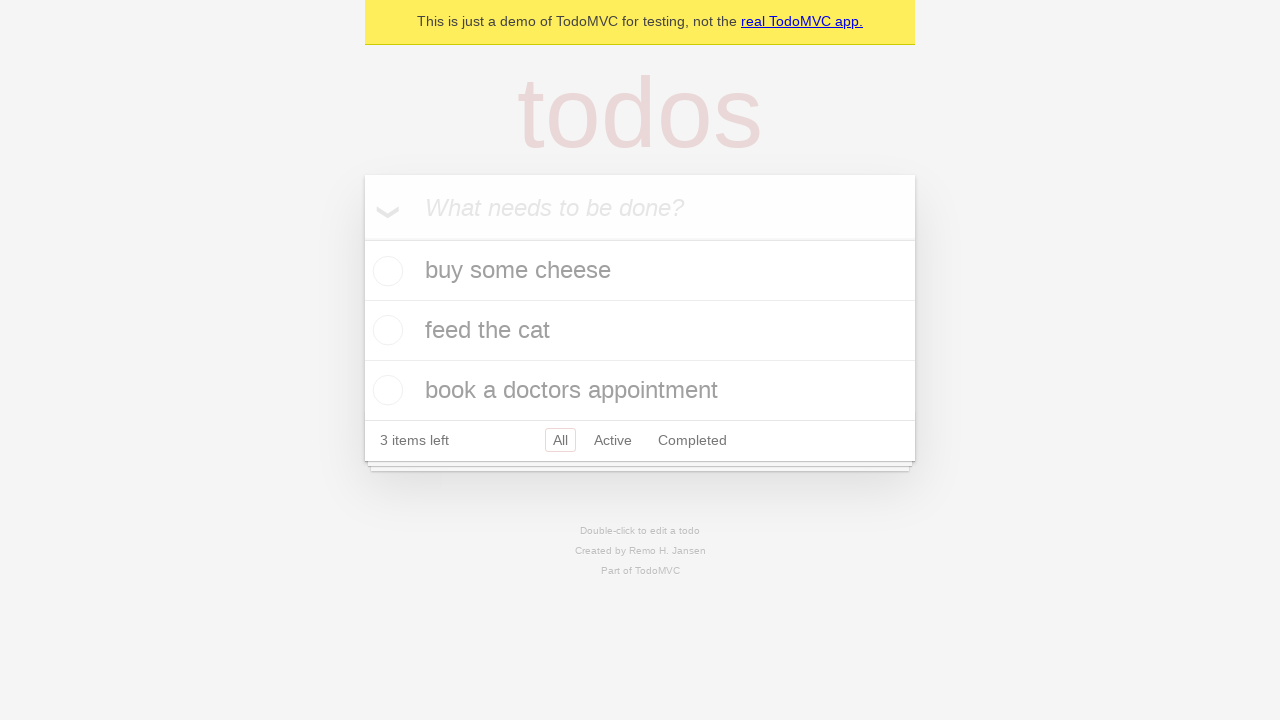

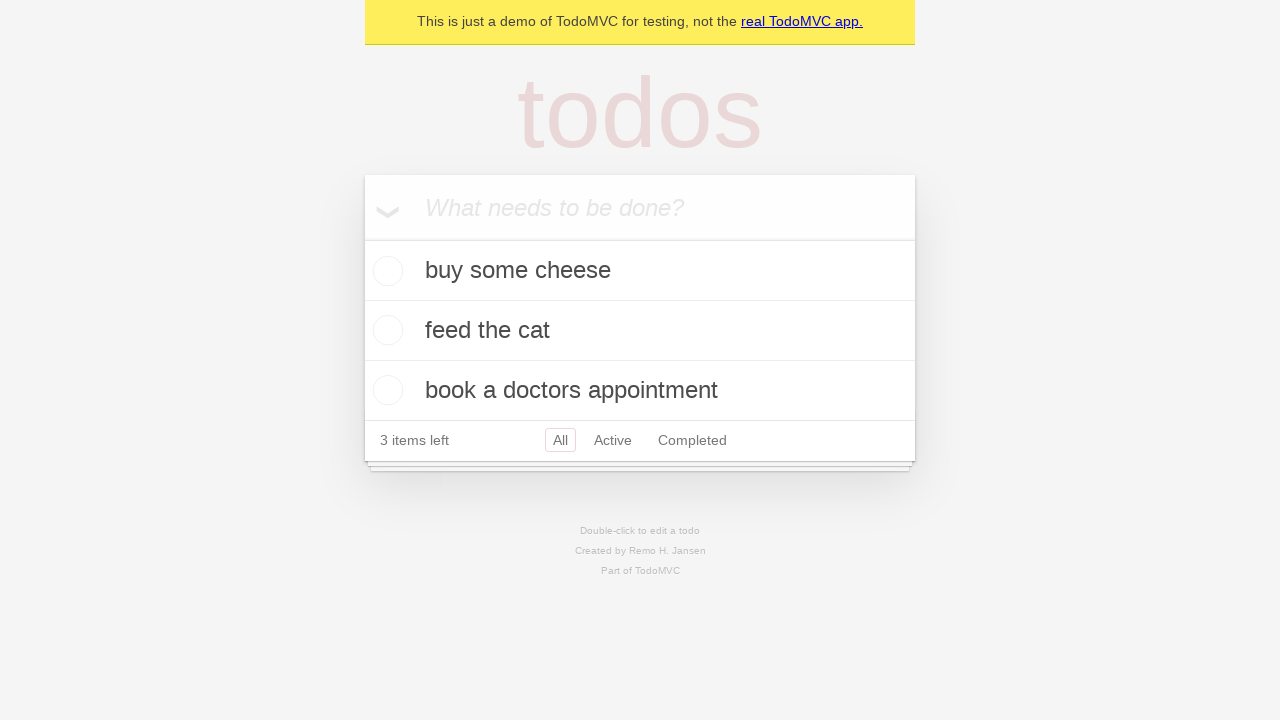